Verifies that the search box element is displayed on the homepage

Starting URL: https://www.jcpenney.com/

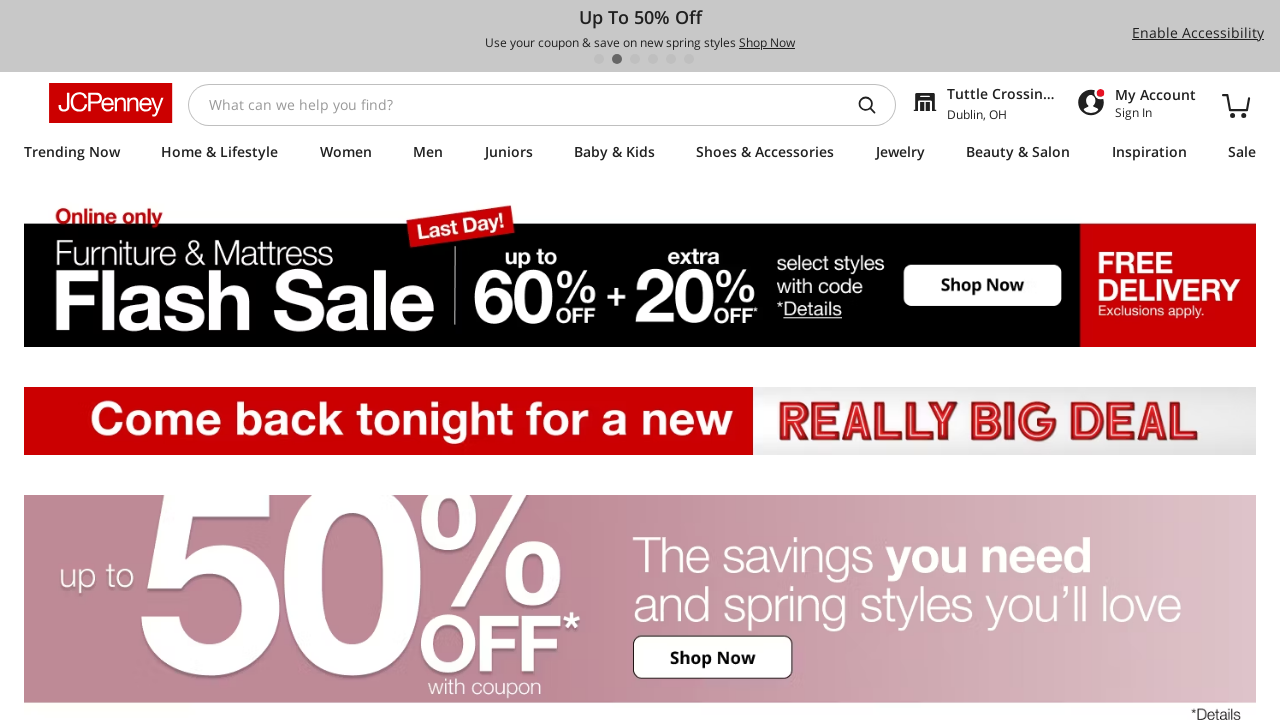

Located search box element with ID 'searchInputId'
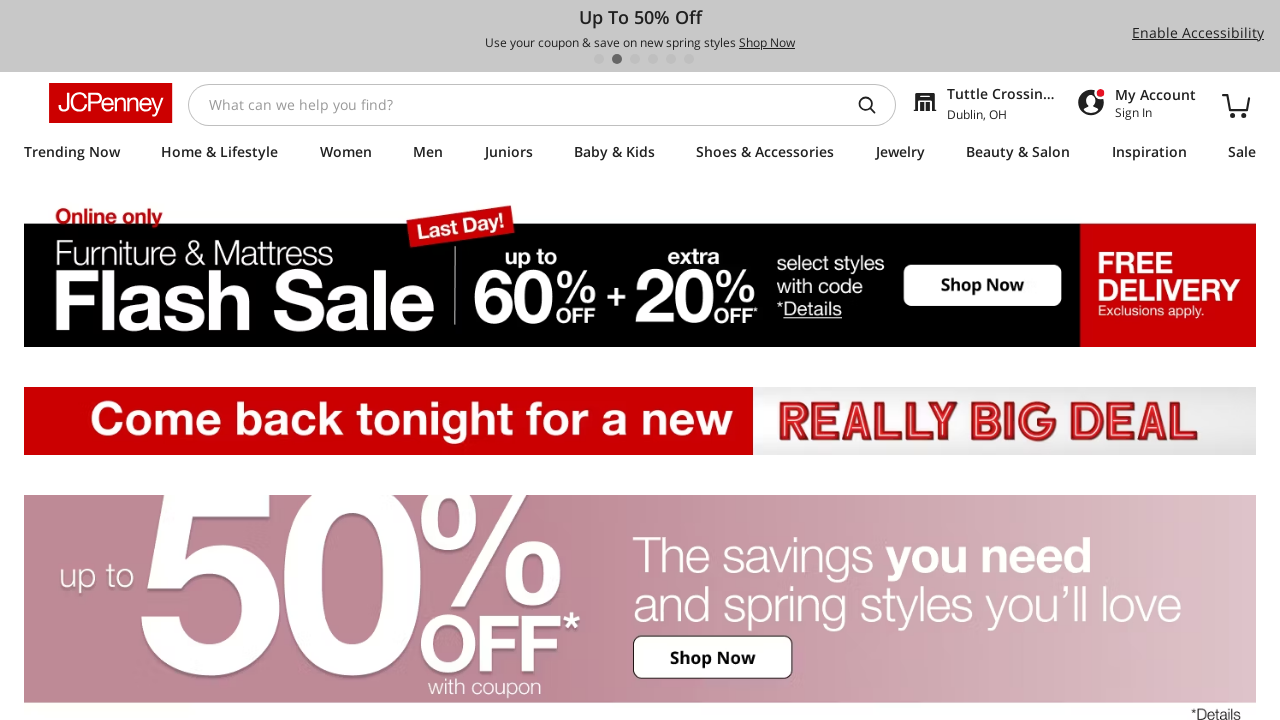

Verified that search box is visible on the JCPenney homepage
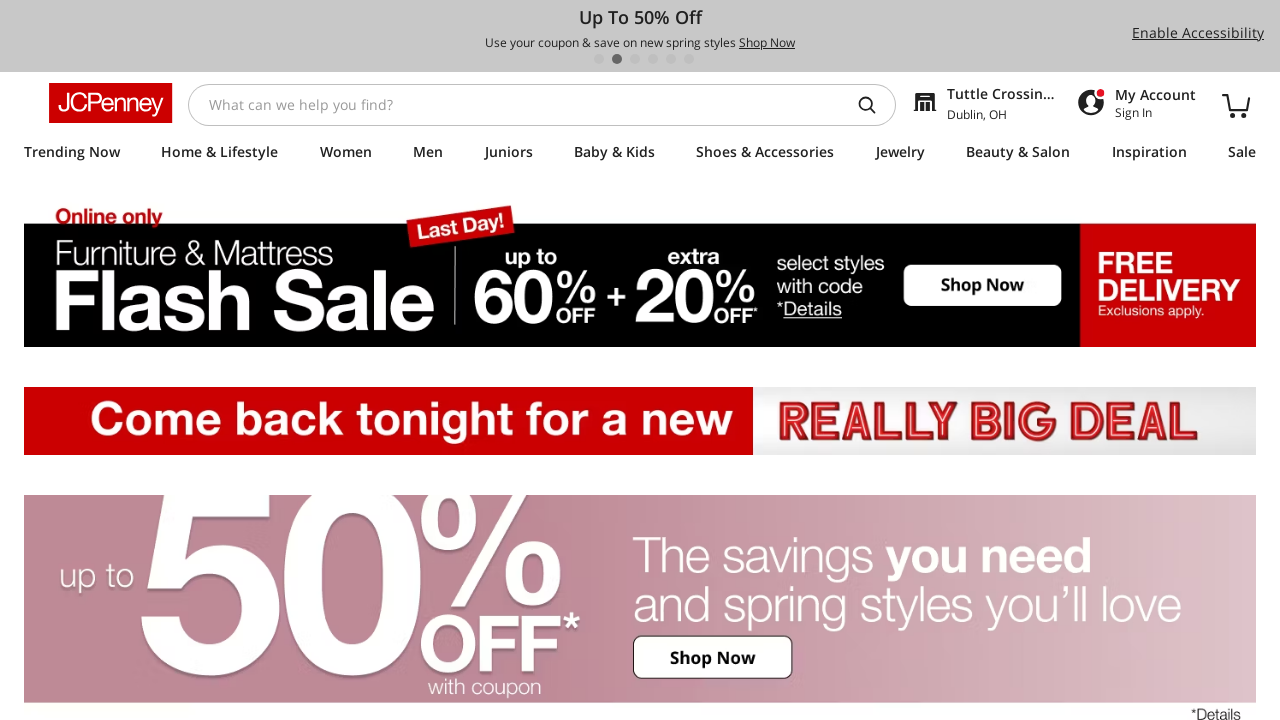

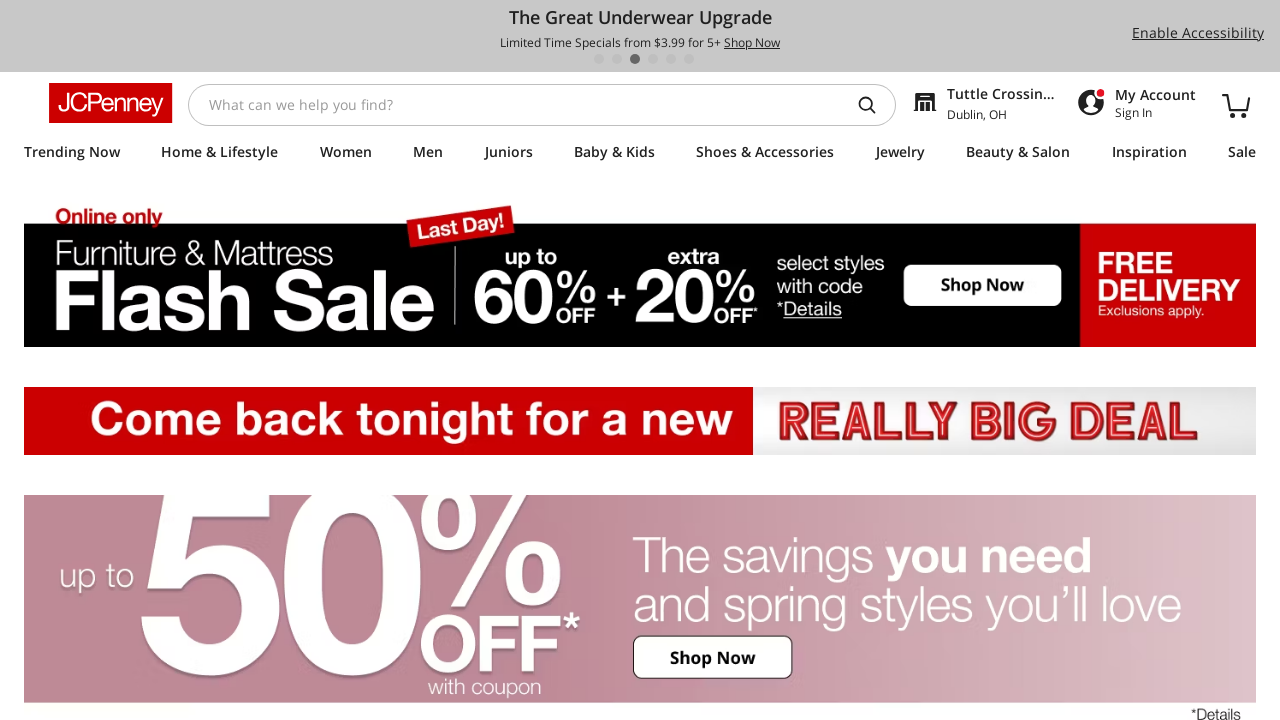